Tests the clear button functionality by performing a calculation and then clicking clear to verify the answer field is emptied

Starting URL: https://testsheepnz.github.io/BasicCalculator.html

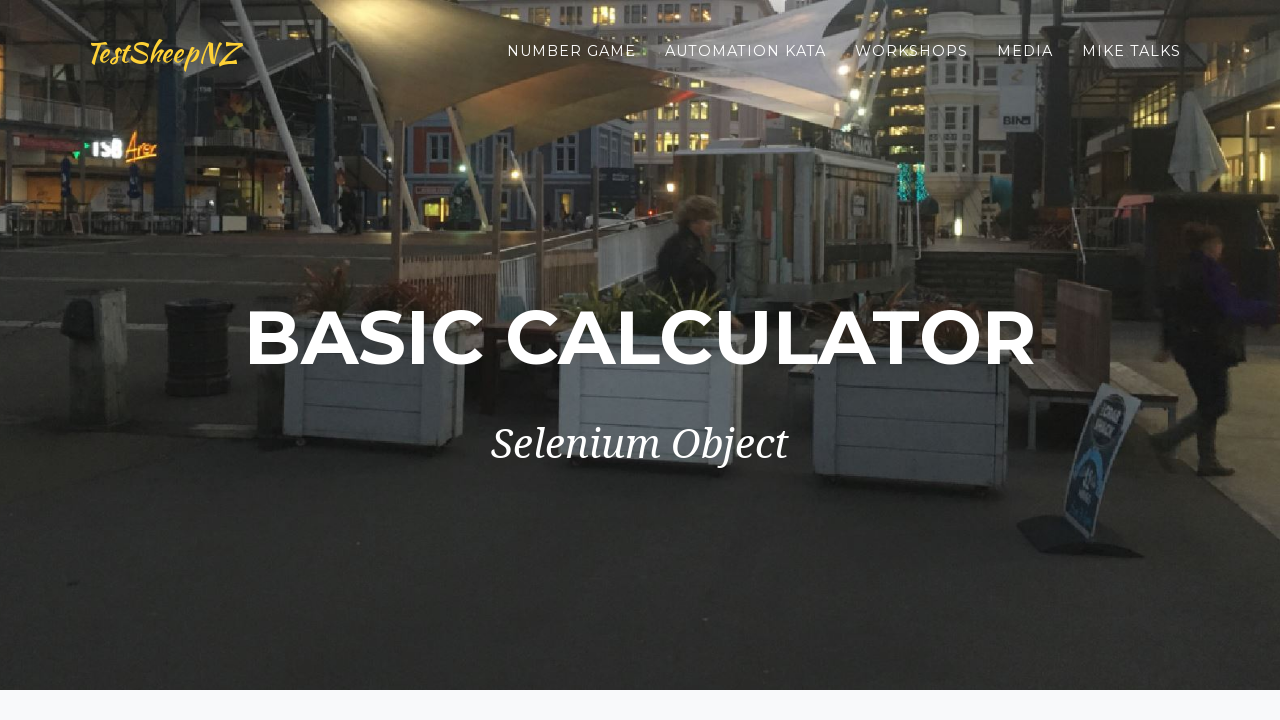

Scrolled to bottom of page
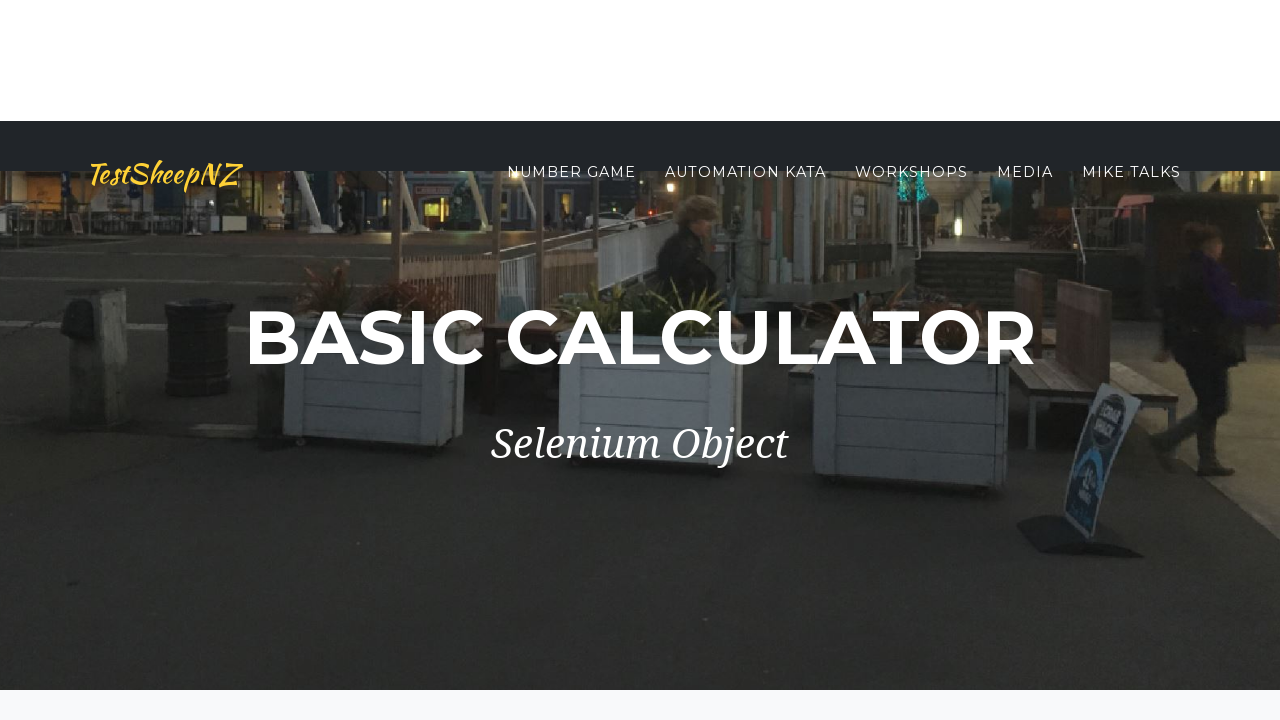

Selected Build 2 from dropdown on #selectBuild
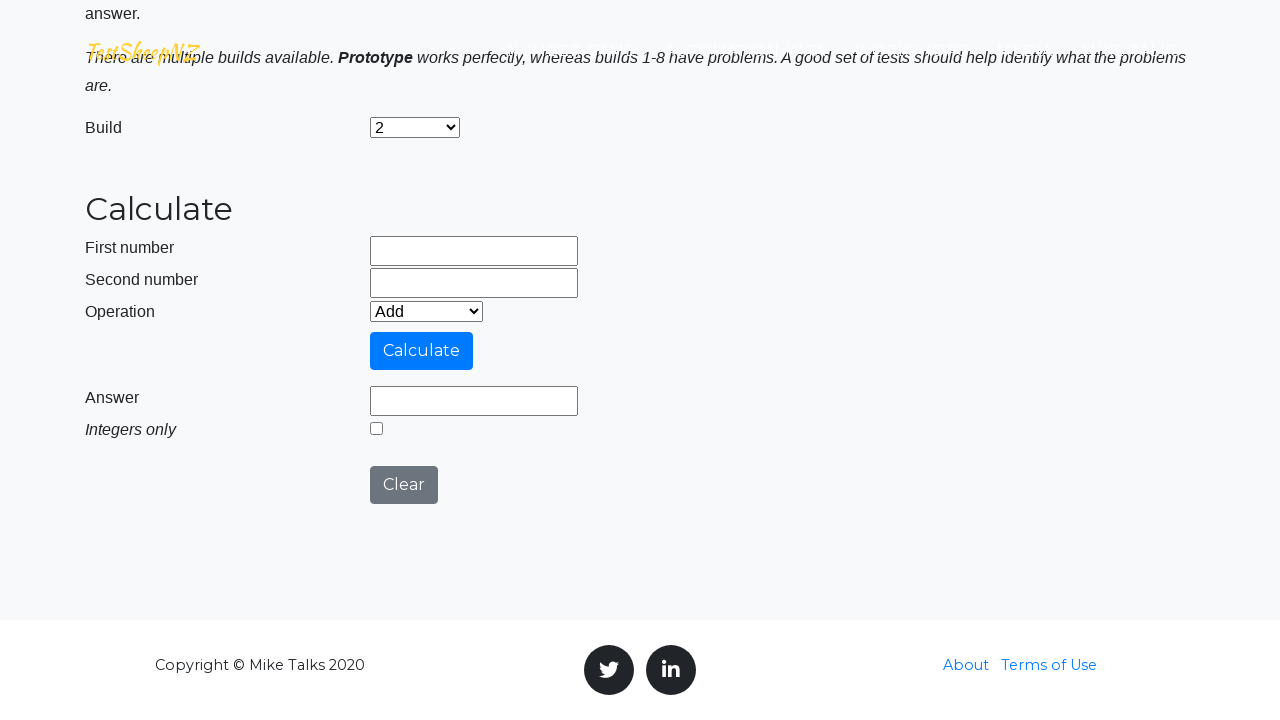

Entered 98 in first number field on input[name='number1']
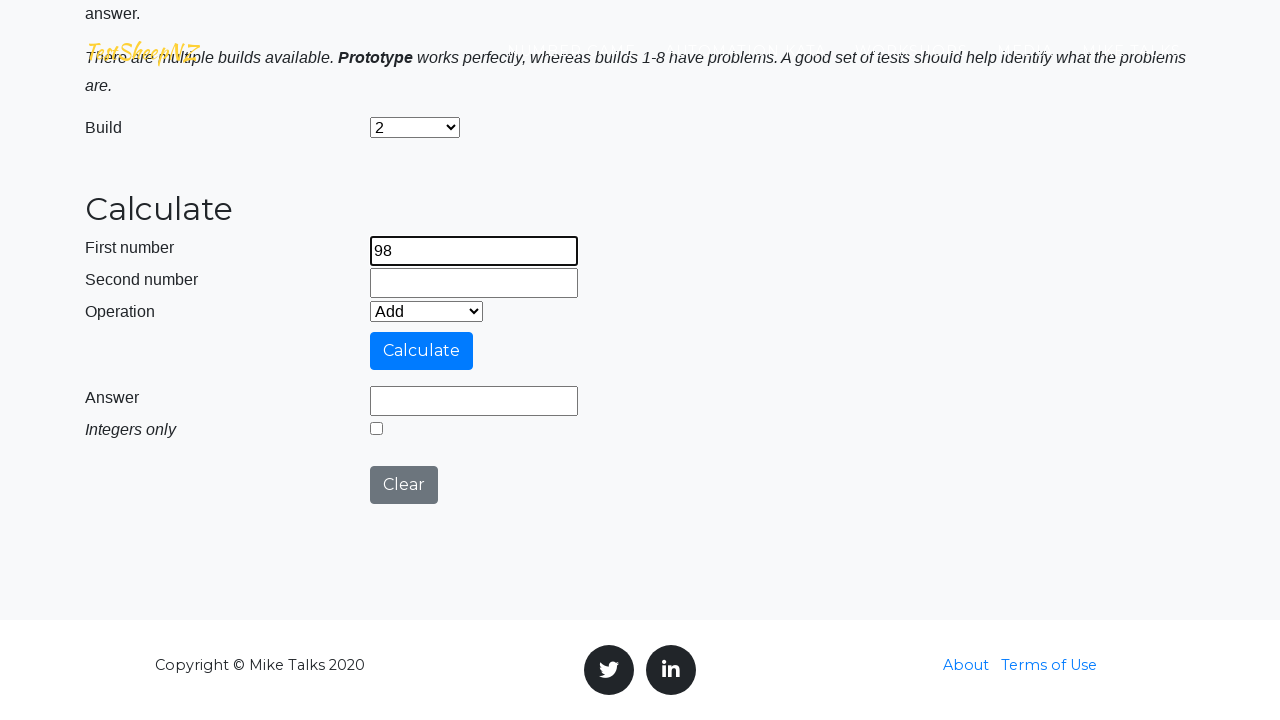

Entered 876 in second number field on input[name='number2']
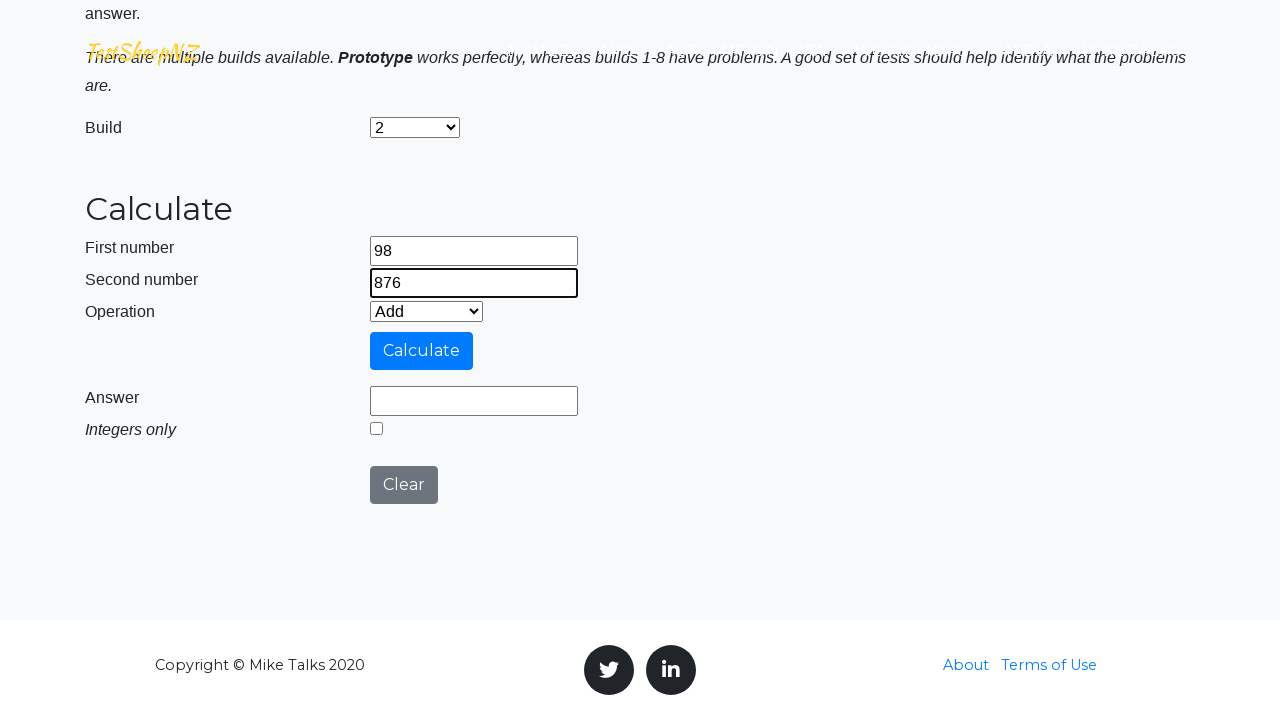

Clicked calculate button to perform calculation at (422, 351) on #calculateButton
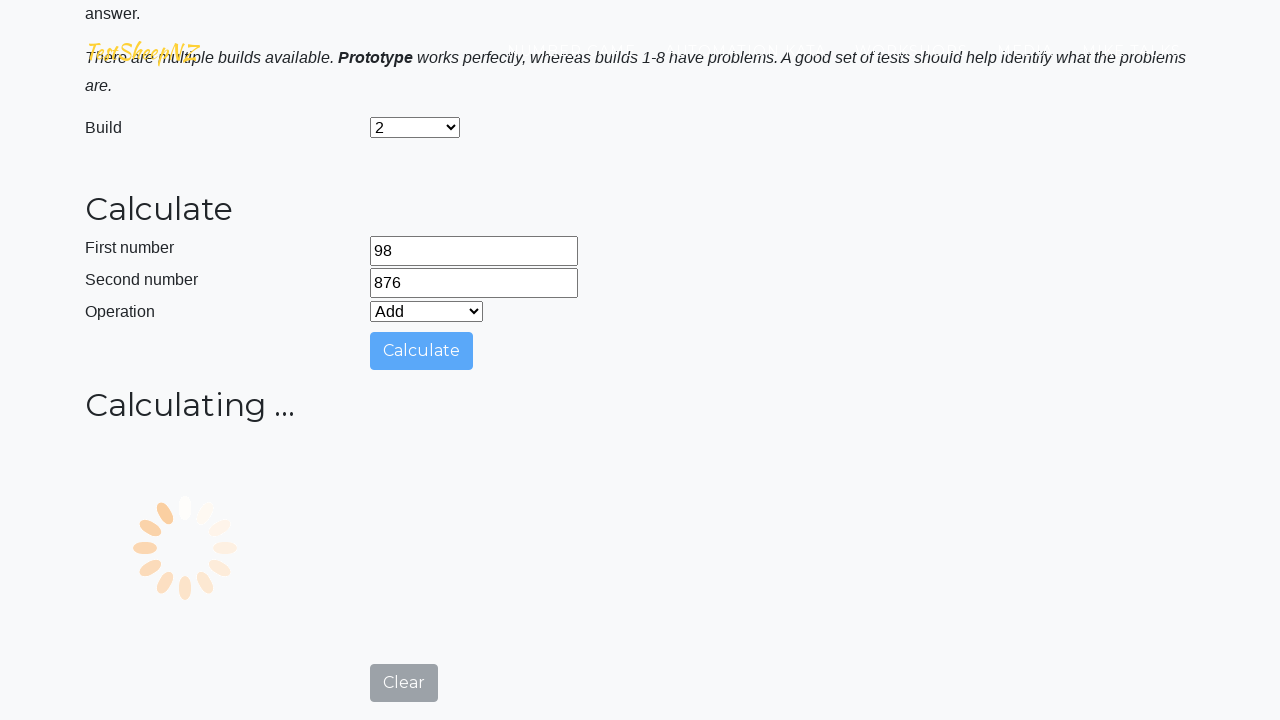

Clicked clear button to empty the answer field at (404, 485) on #clearButton
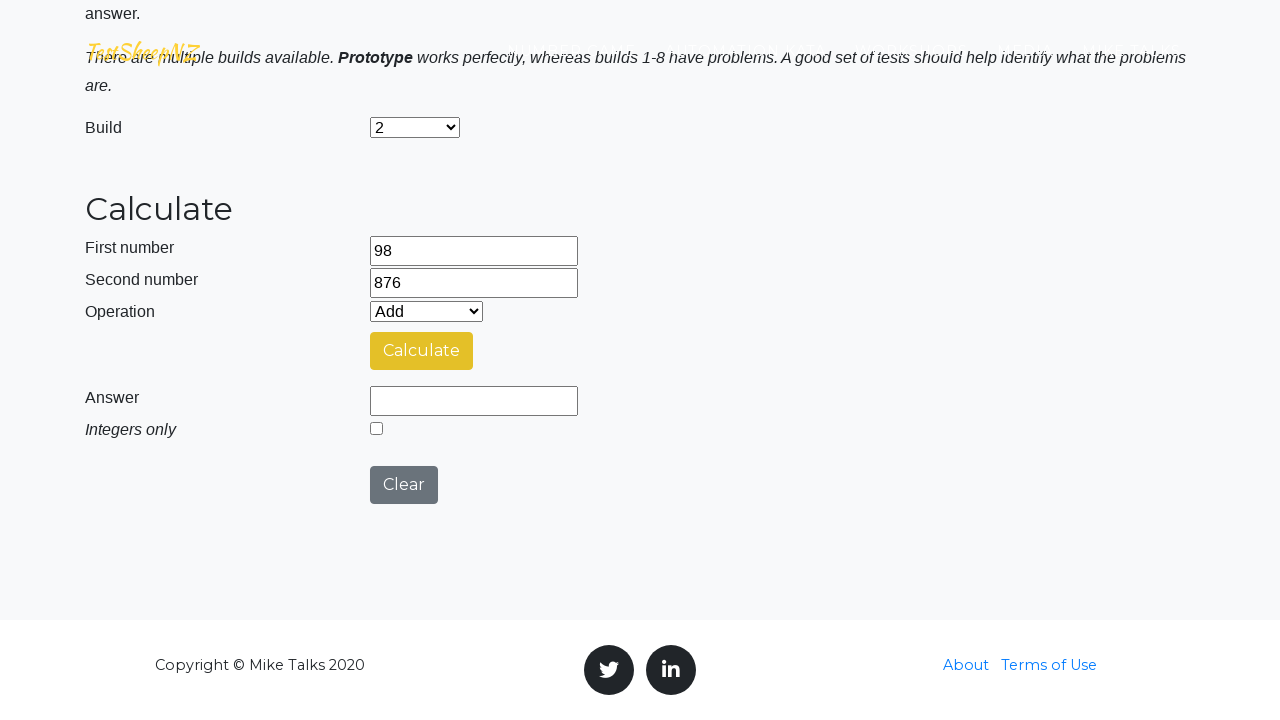

Result field is visible after clear action
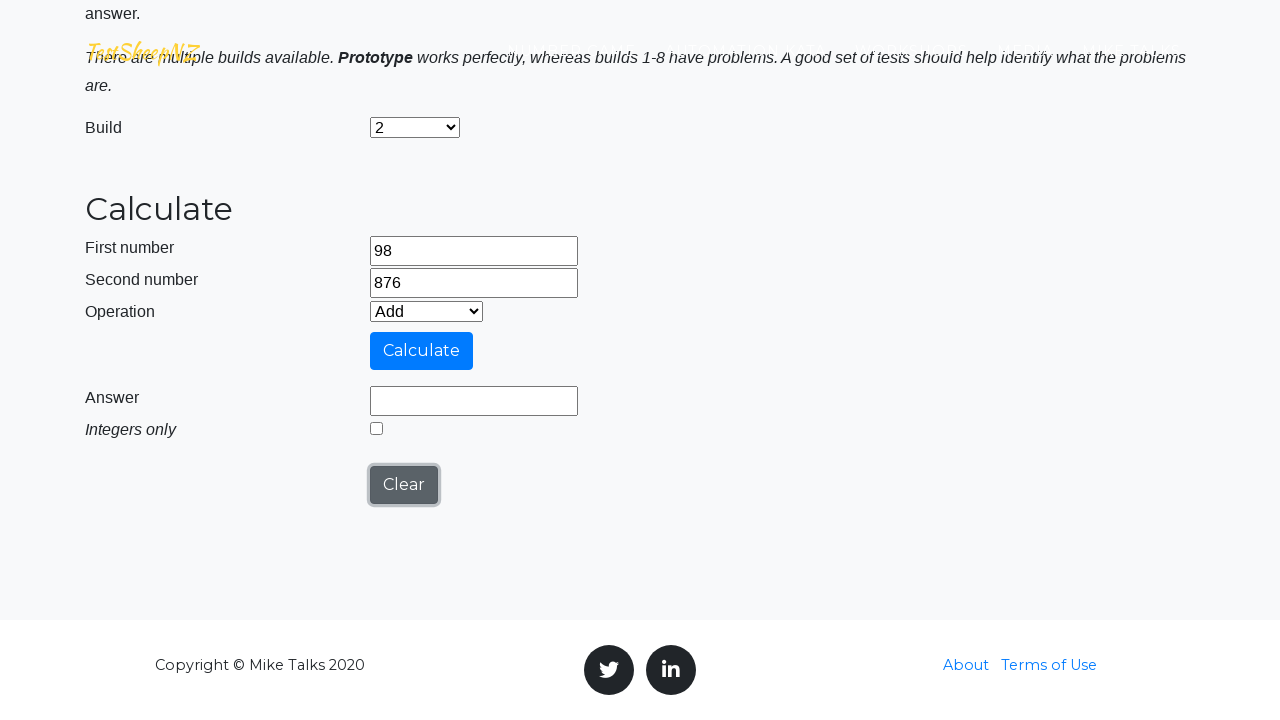

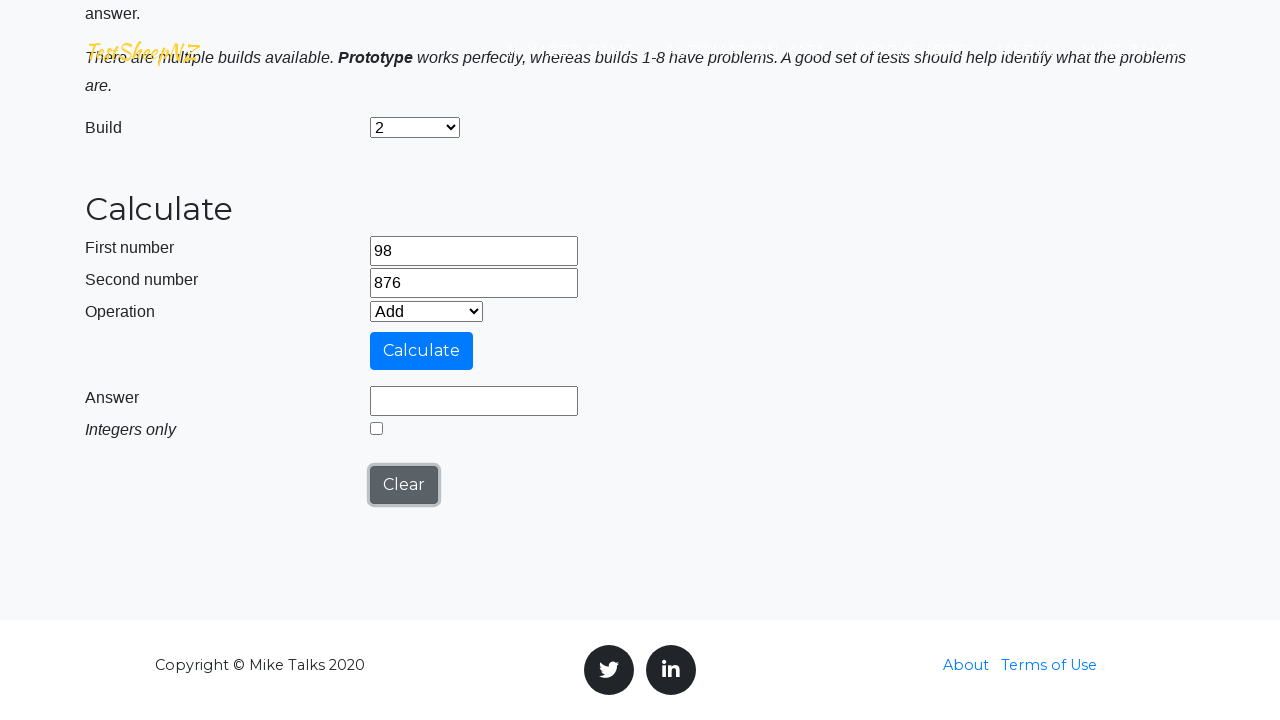